Navigates to a test automation practice blog and verifies that links are present on the page

Starting URL: https://testautomationpractice.blogspot.com/

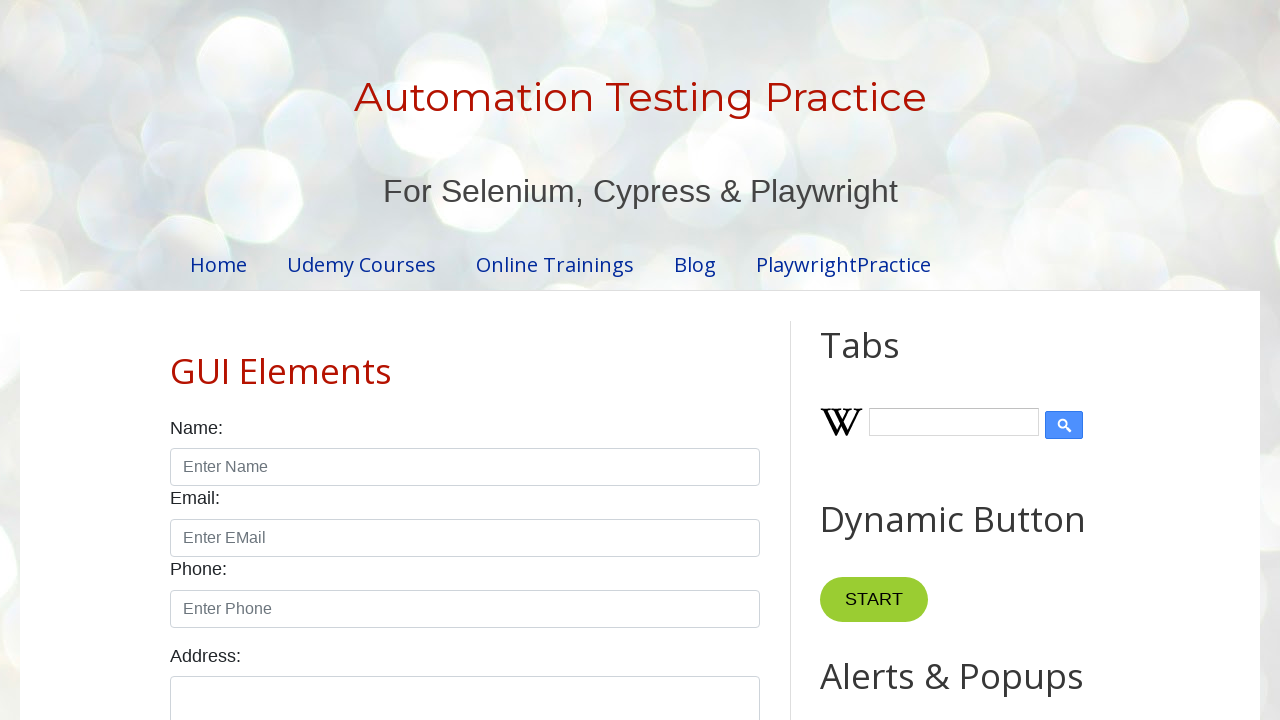

Navigated to test automation practice blog
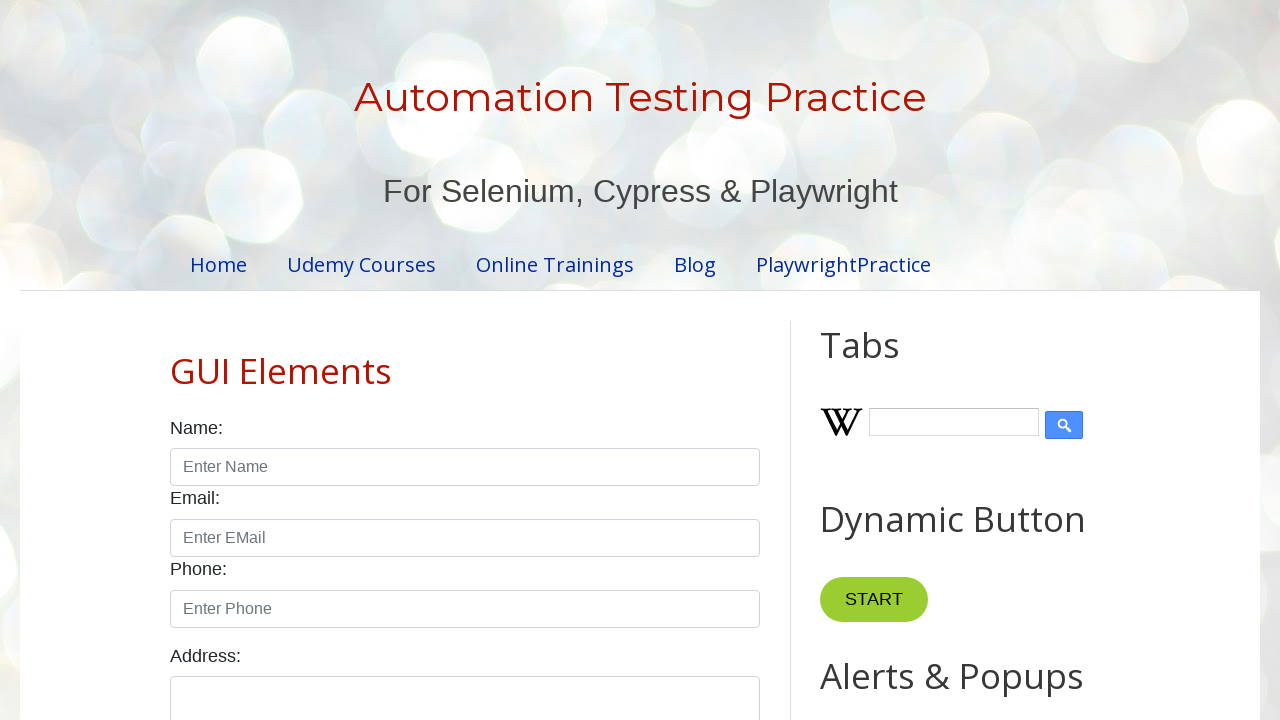

Wait for links to be present on page
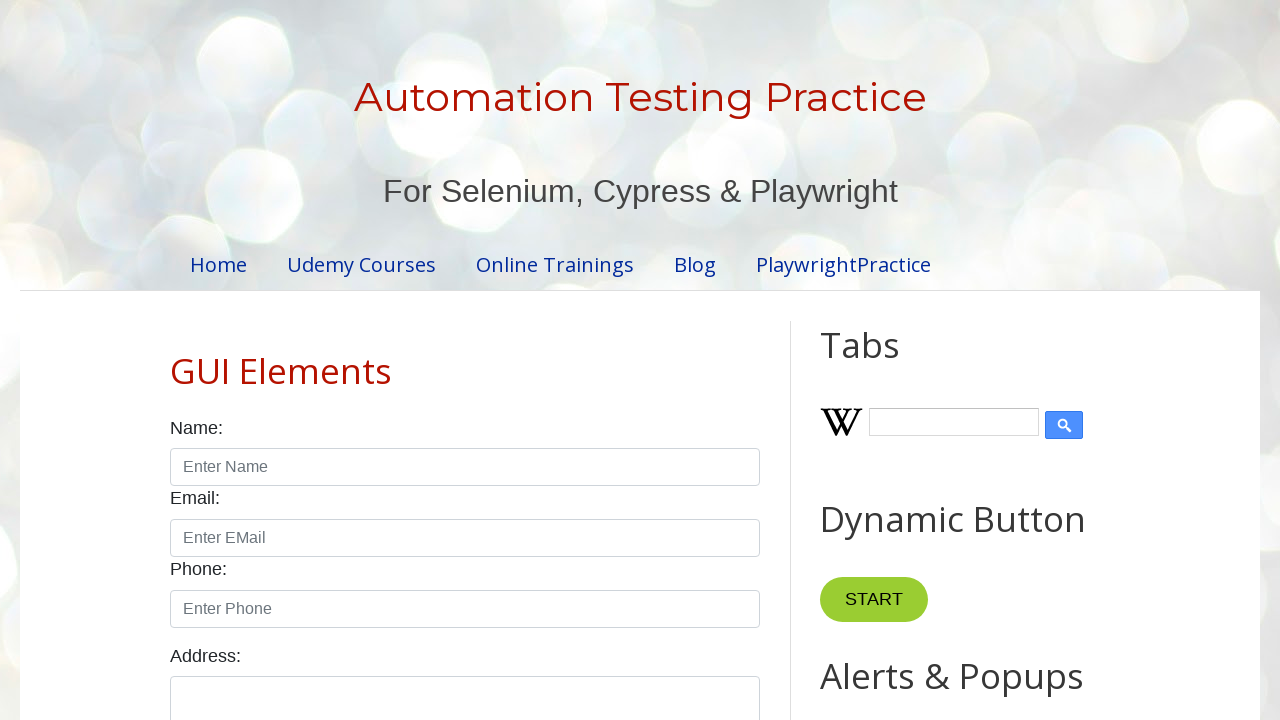

Retrieved all links from page - found 34 links
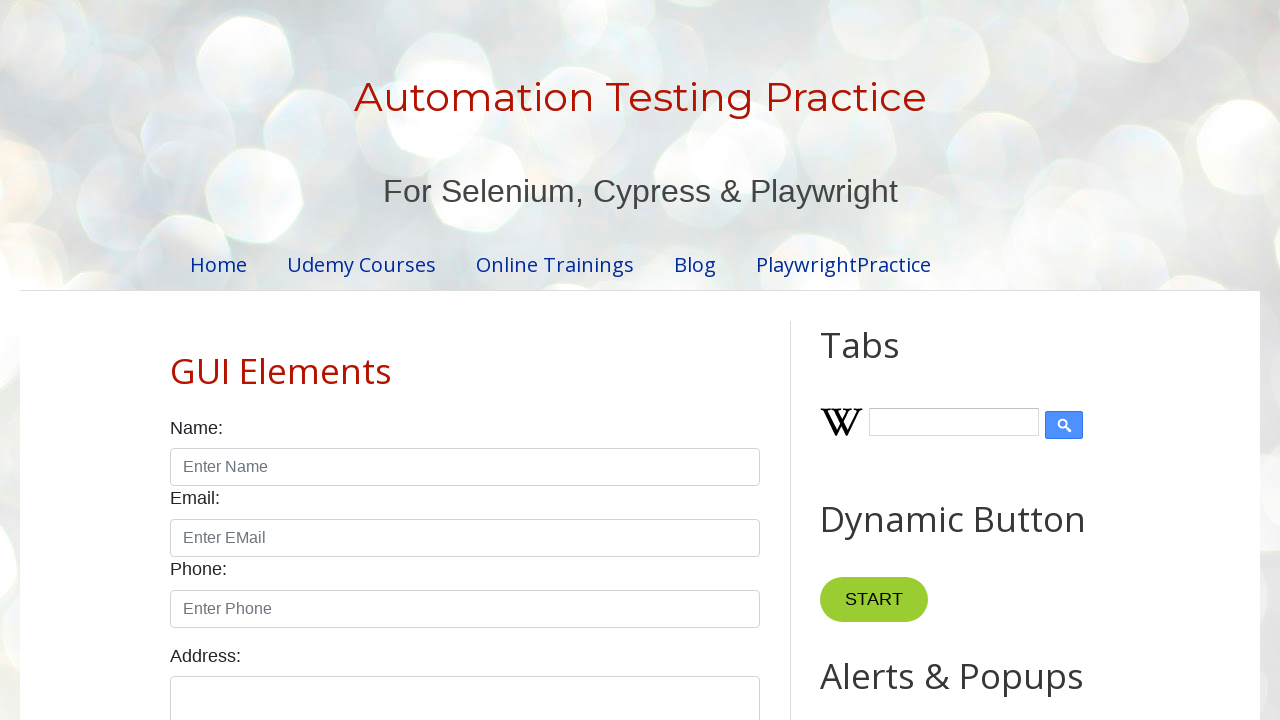

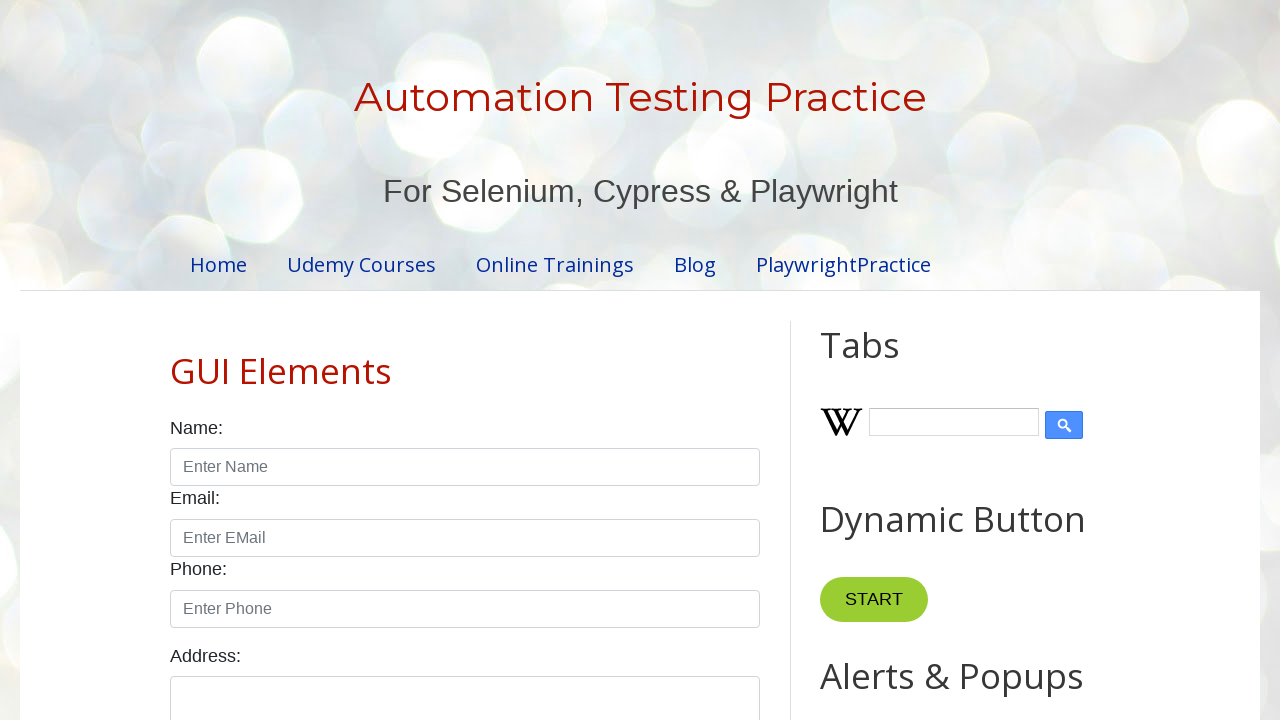